Tests mouse hover functionality by hovering over an element and clicking on a revealed submenu option

Starting URL: https://rahulshettyacademy.com/AutomationPractice/

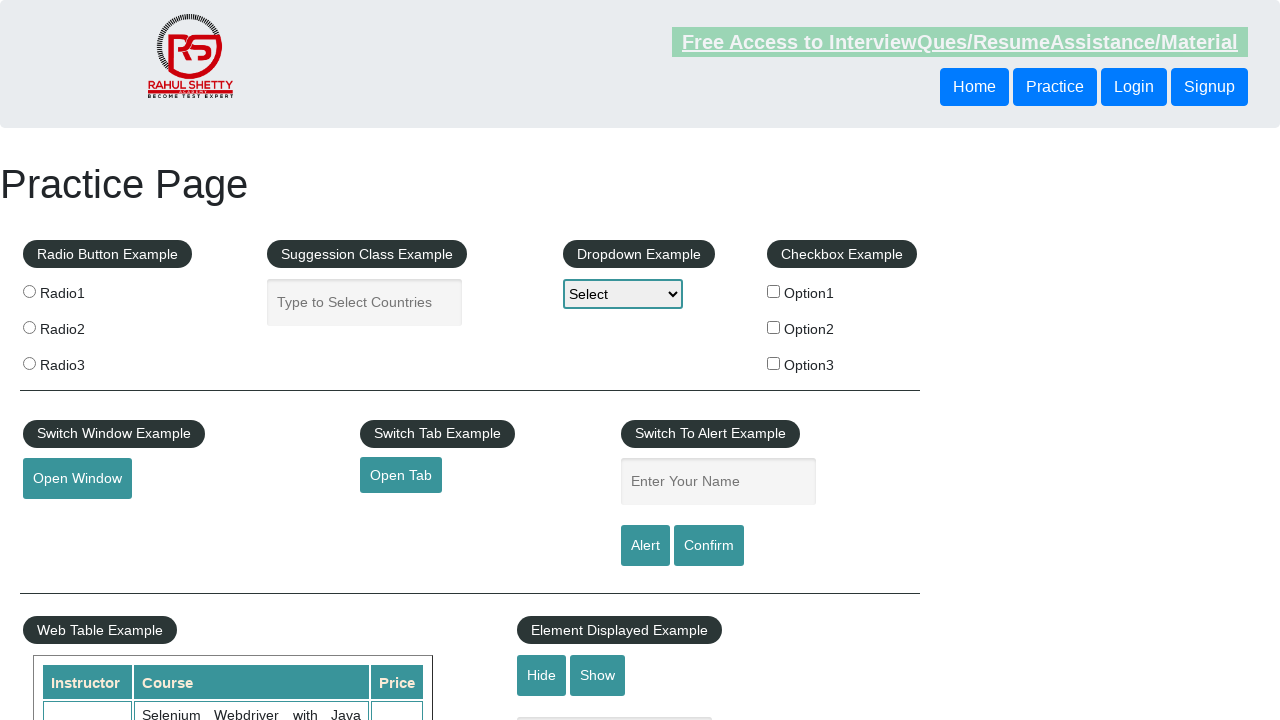

Hovered over mouse hover element to reveal submenu at (83, 361) on #mousehover
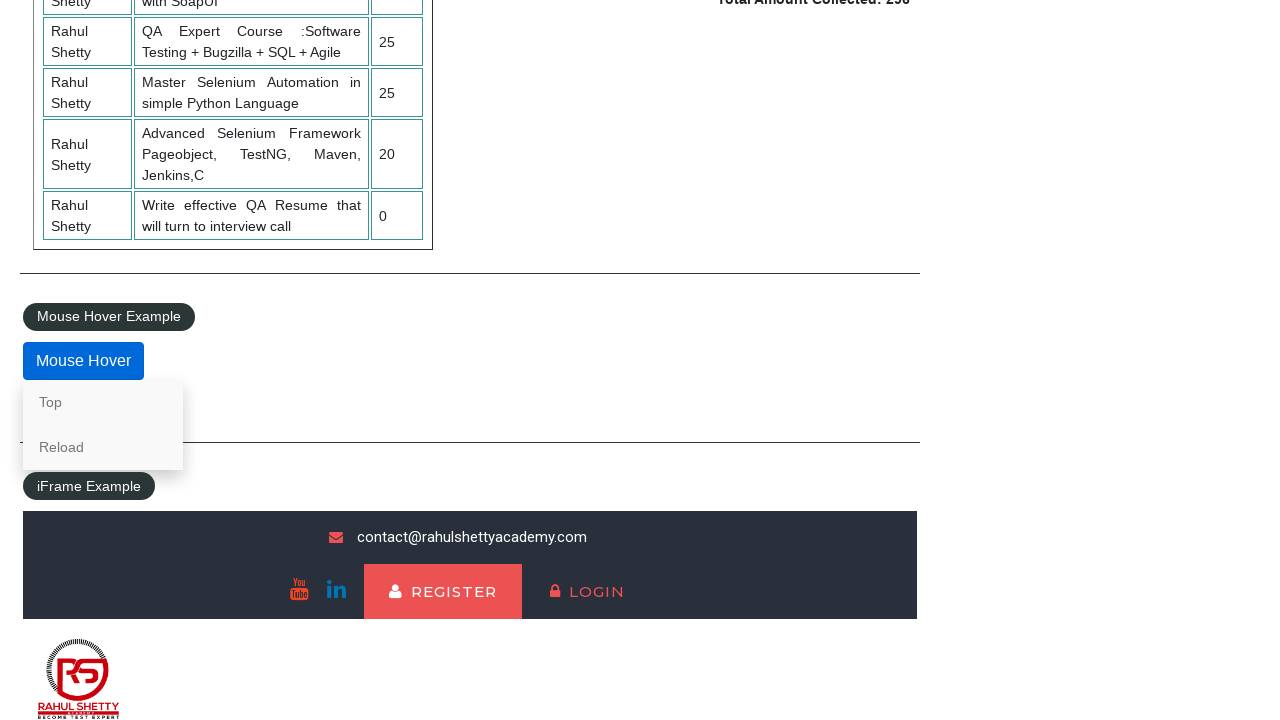

Clicked on Reload link in the revealed submenu at (103, 447) on text=Reload
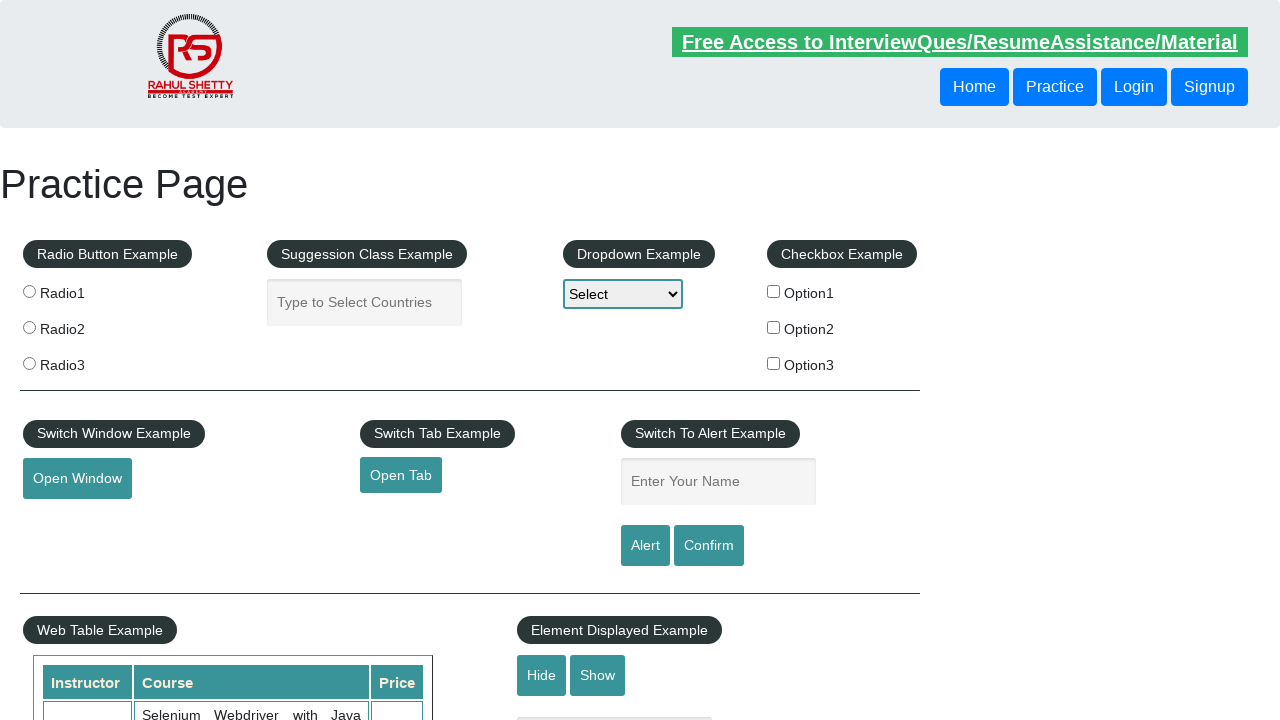

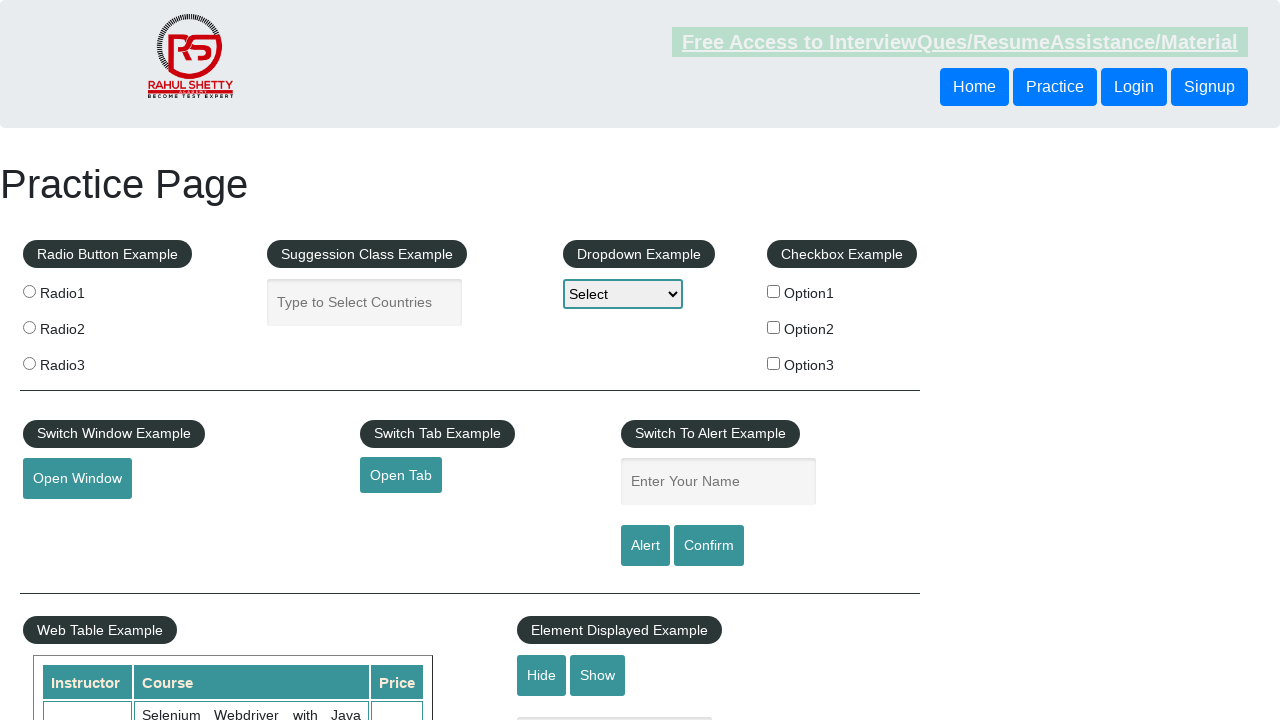